Checks if the Get Started button on WebdriverIO homepage is enabled

Starting URL: https://webdriver.io

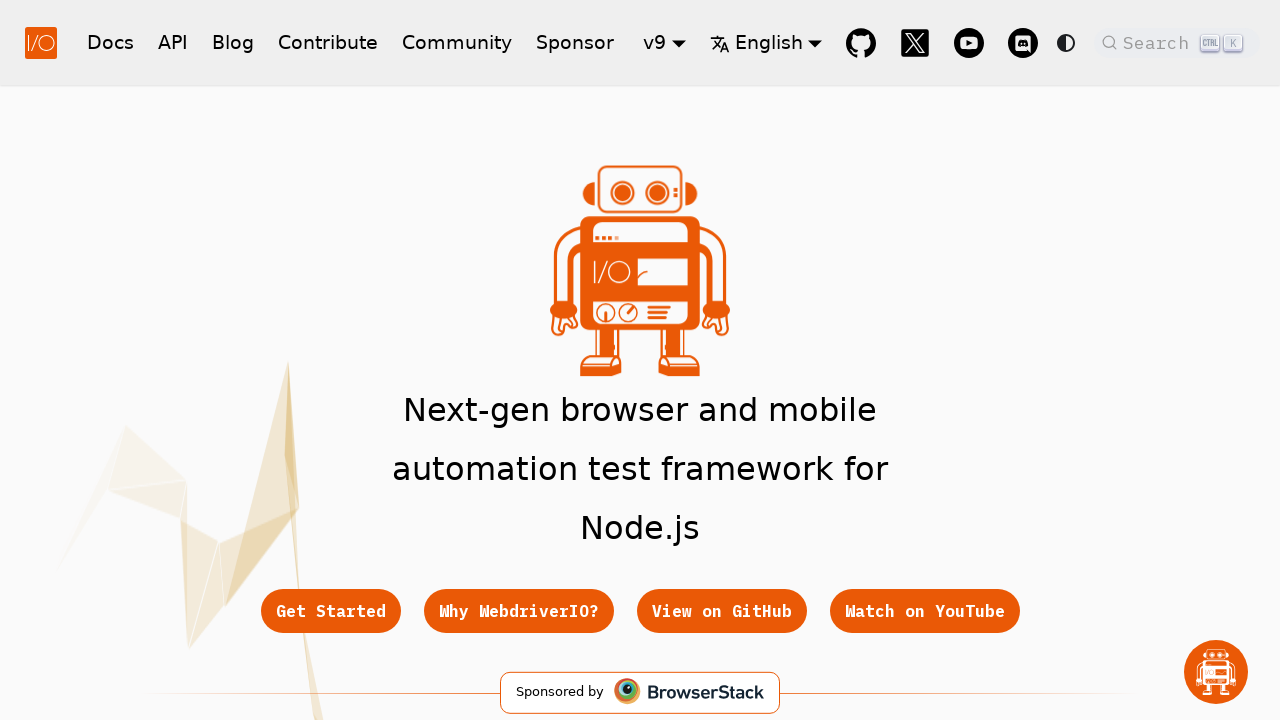

Navigated to WebdriverIO homepage
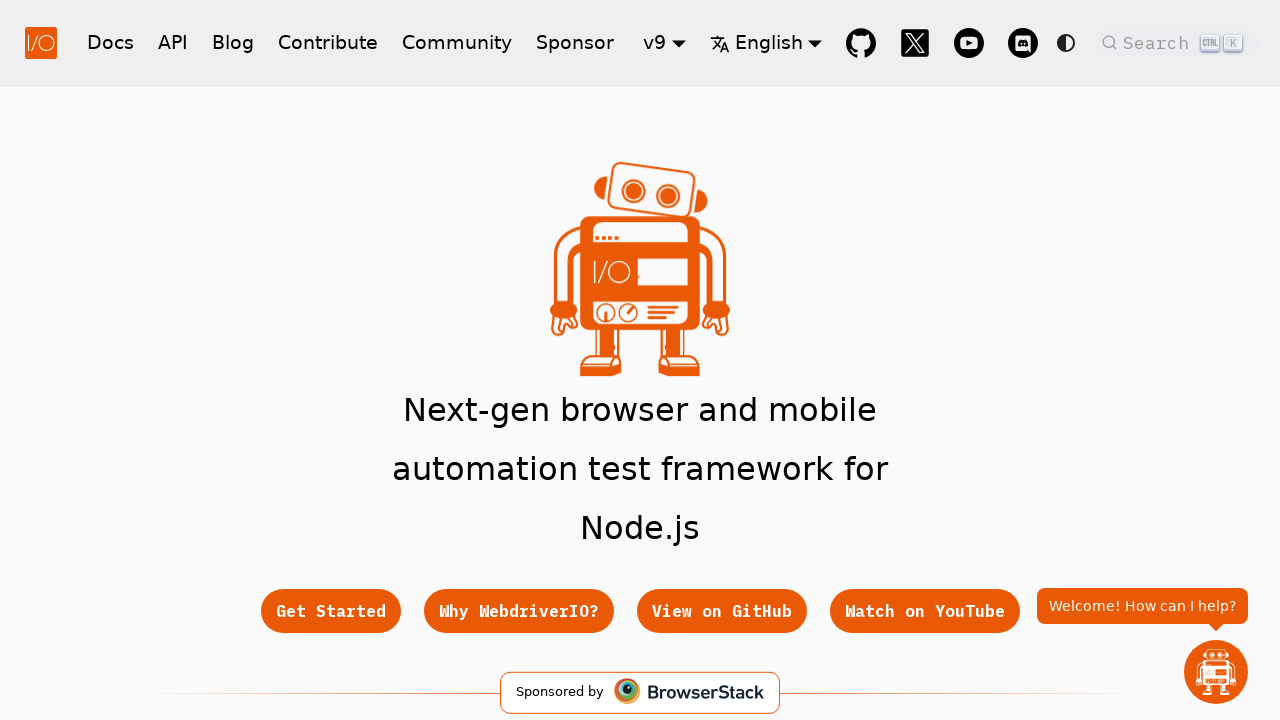

Located the Get Started button
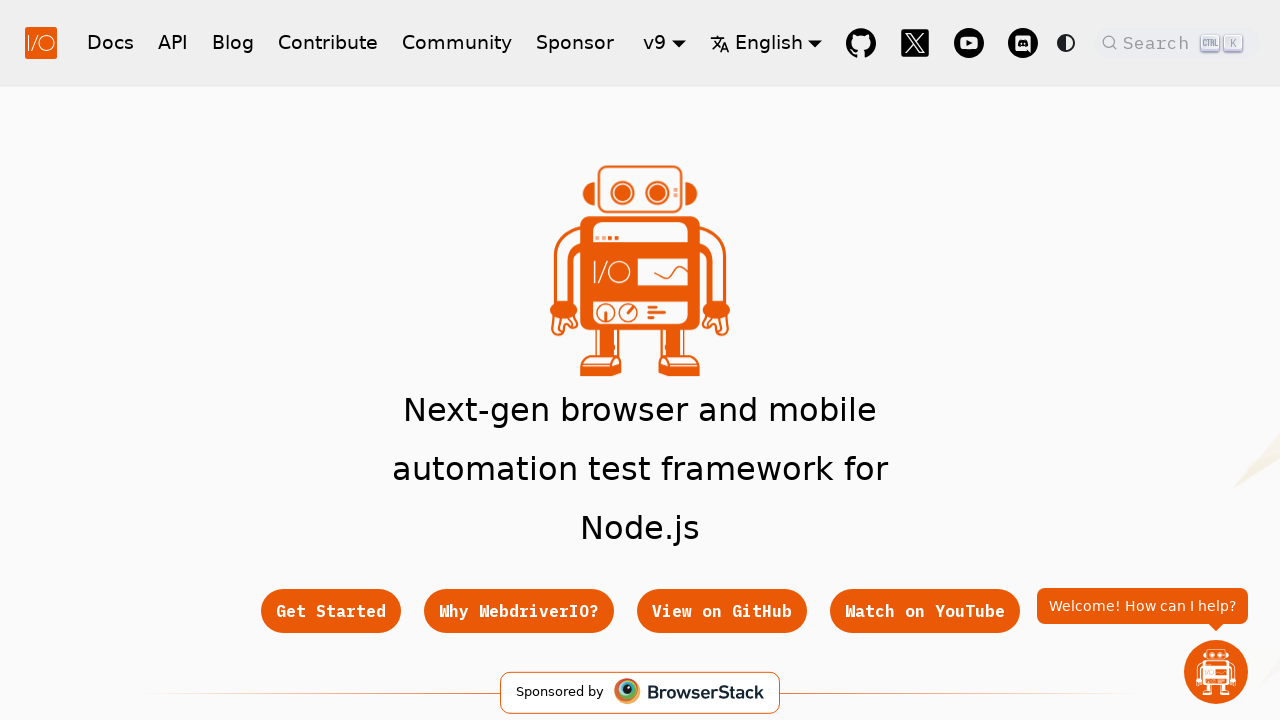

Get Started button became visible
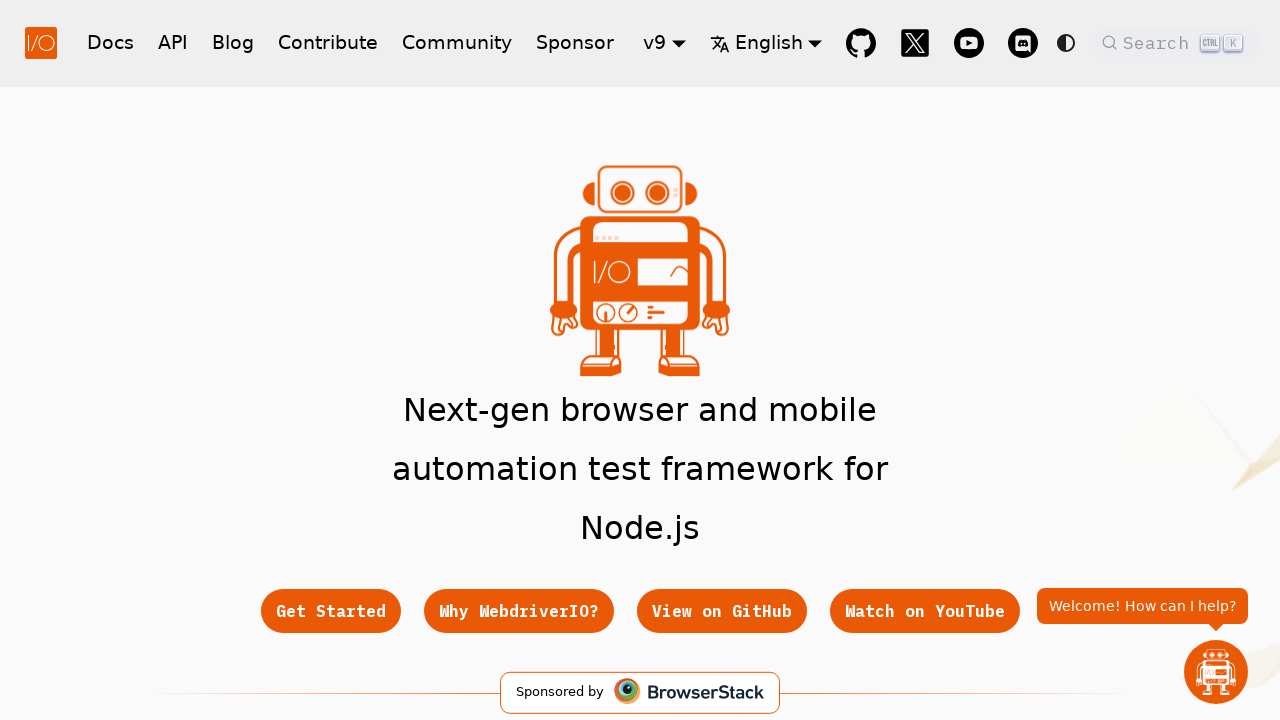

Verified Get Started button is enabled
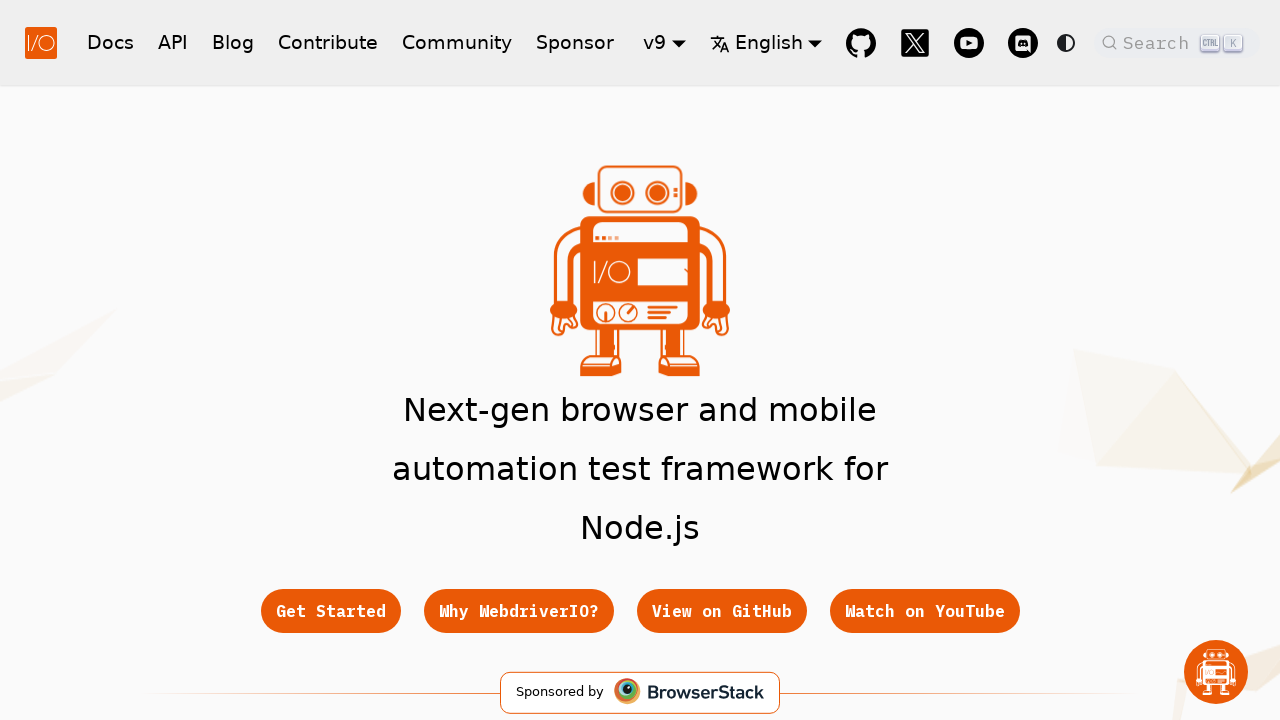

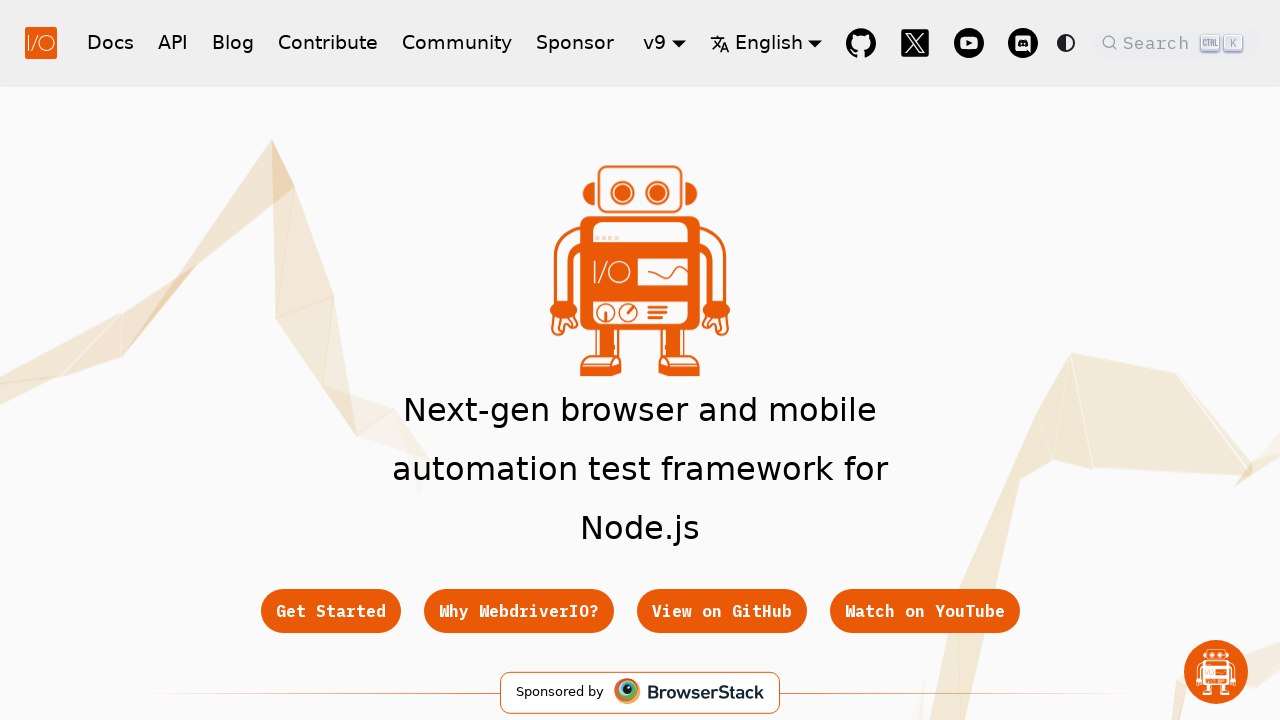